Tests that todo data persists after page reload.

Starting URL: https://demo.playwright.dev/todomvc

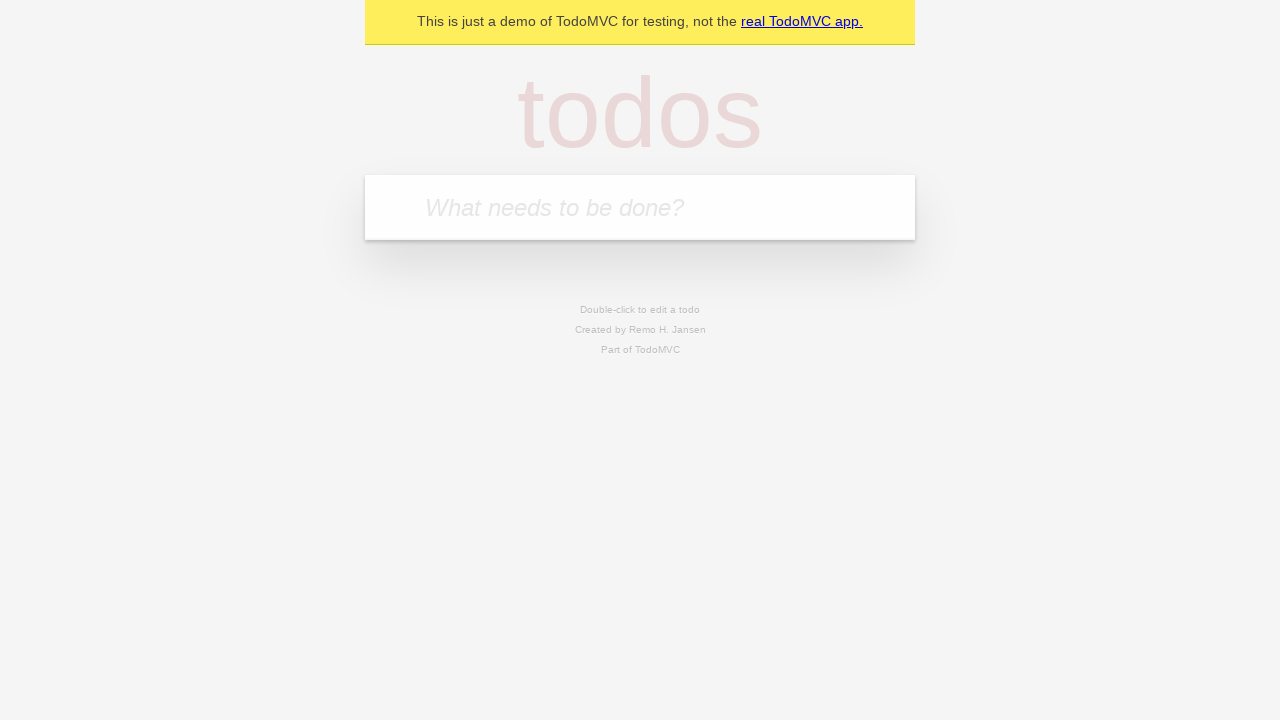

Filled input field with 'buy some cheese' on internal:attr=[placeholder="What needs to be done?"i]
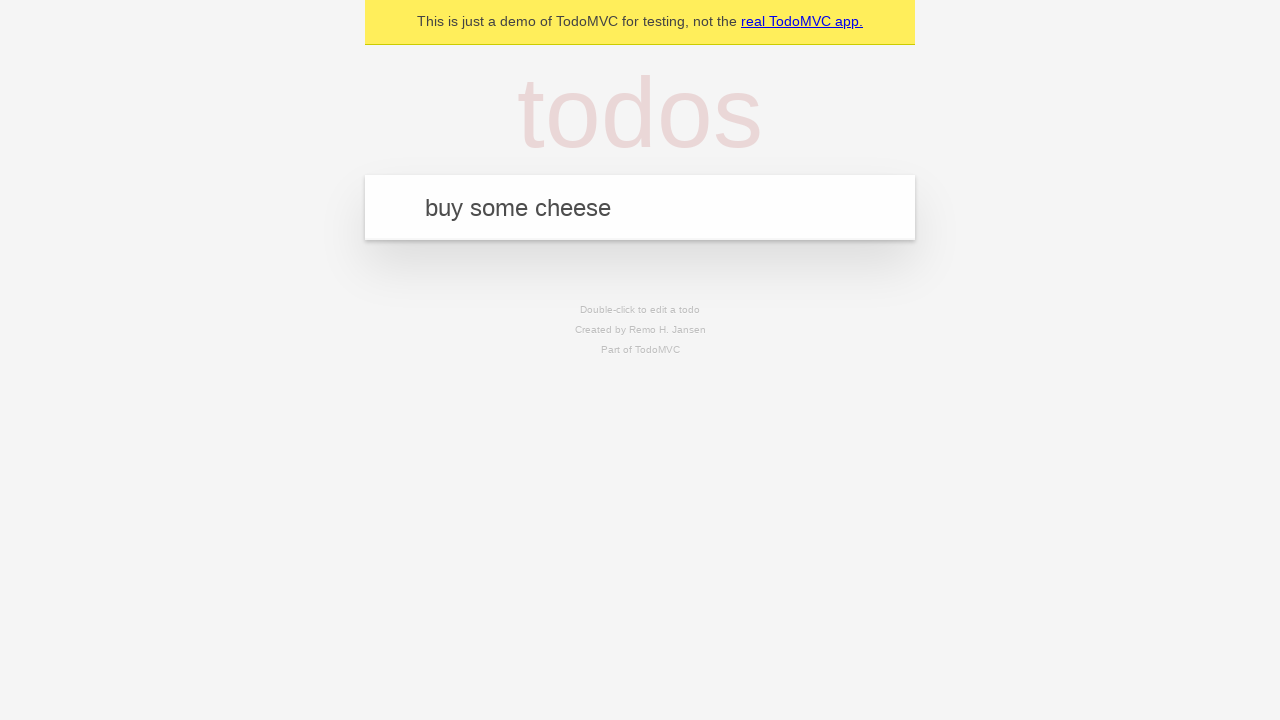

Pressed Enter to add first todo item on internal:attr=[placeholder="What needs to be done?"i]
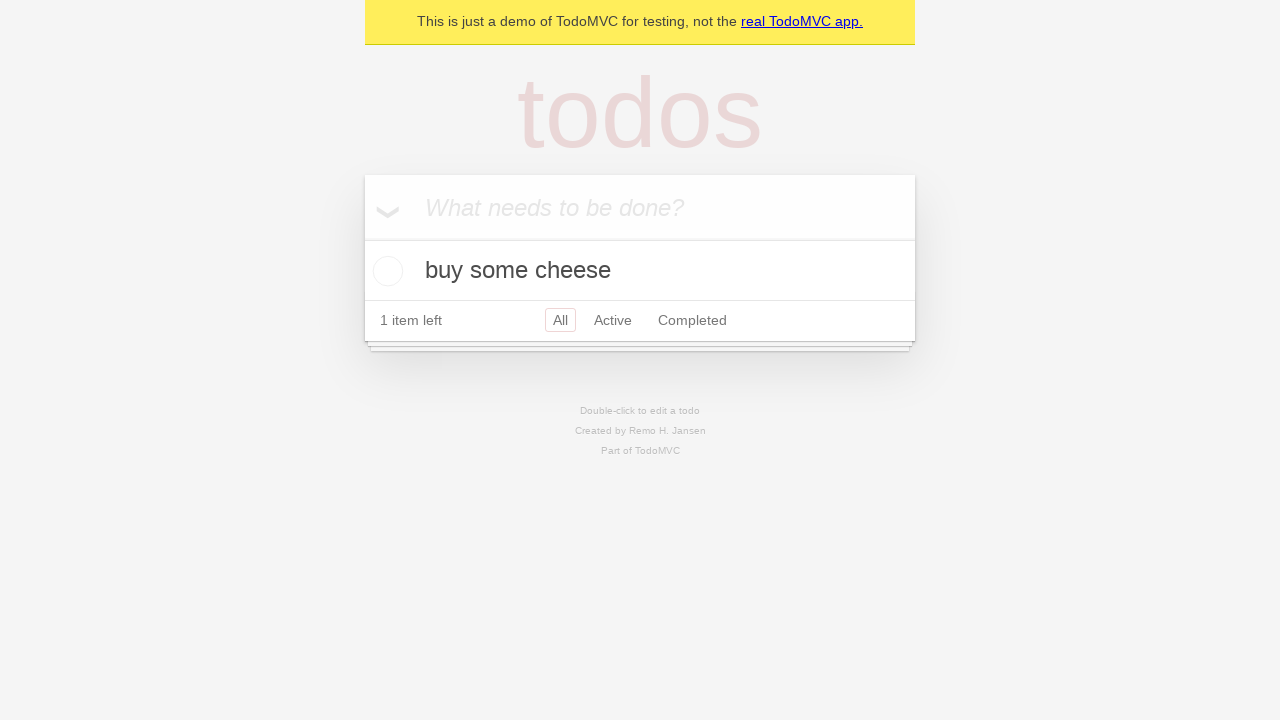

Filled input field with 'feed the cat' on internal:attr=[placeholder="What needs to be done?"i]
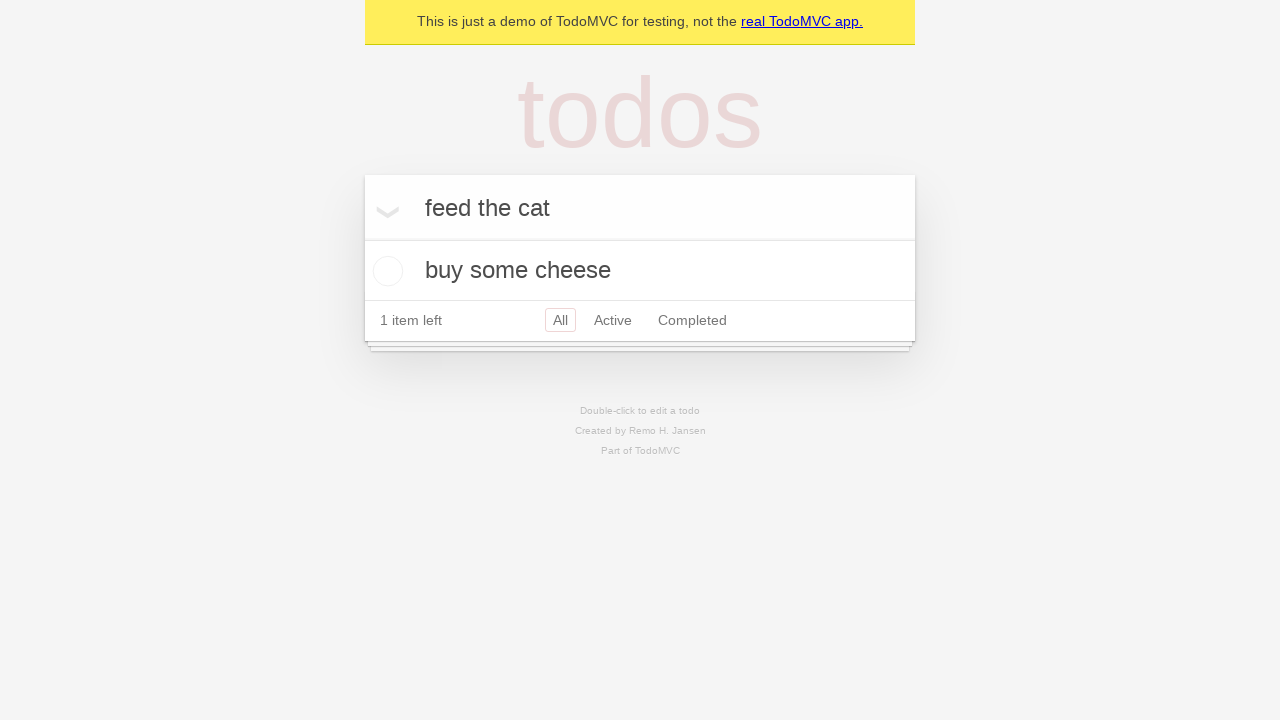

Pressed Enter to add second todo item on internal:attr=[placeholder="What needs to be done?"i]
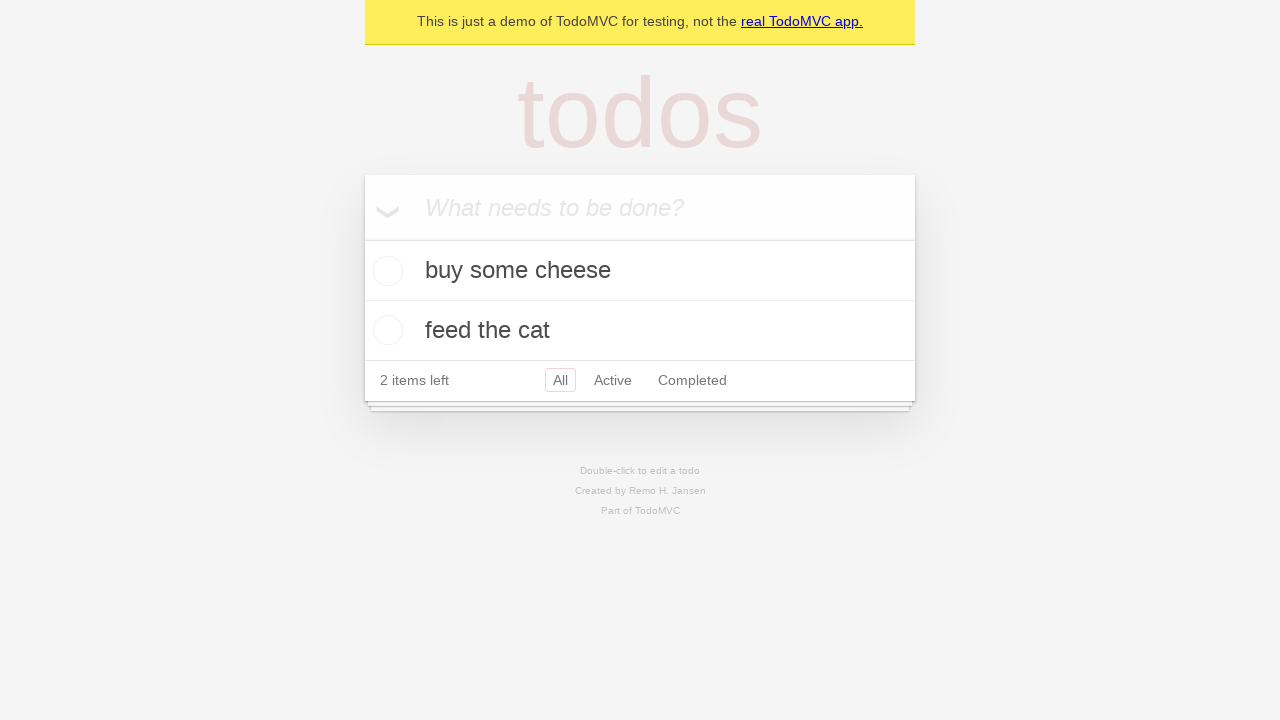

Checked the first todo item as complete at (385, 271) on internal:testid=[data-testid="todo-item"s] >> nth=0 >> internal:role=checkbox
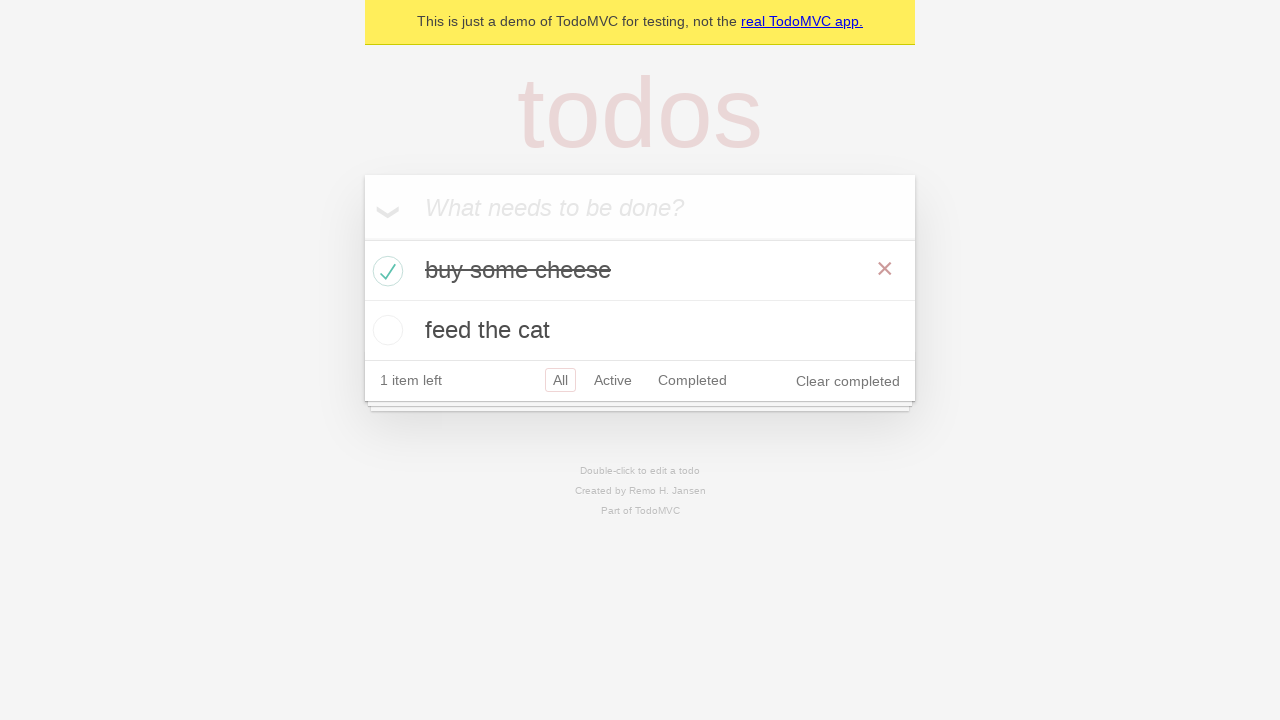

Reloaded the page
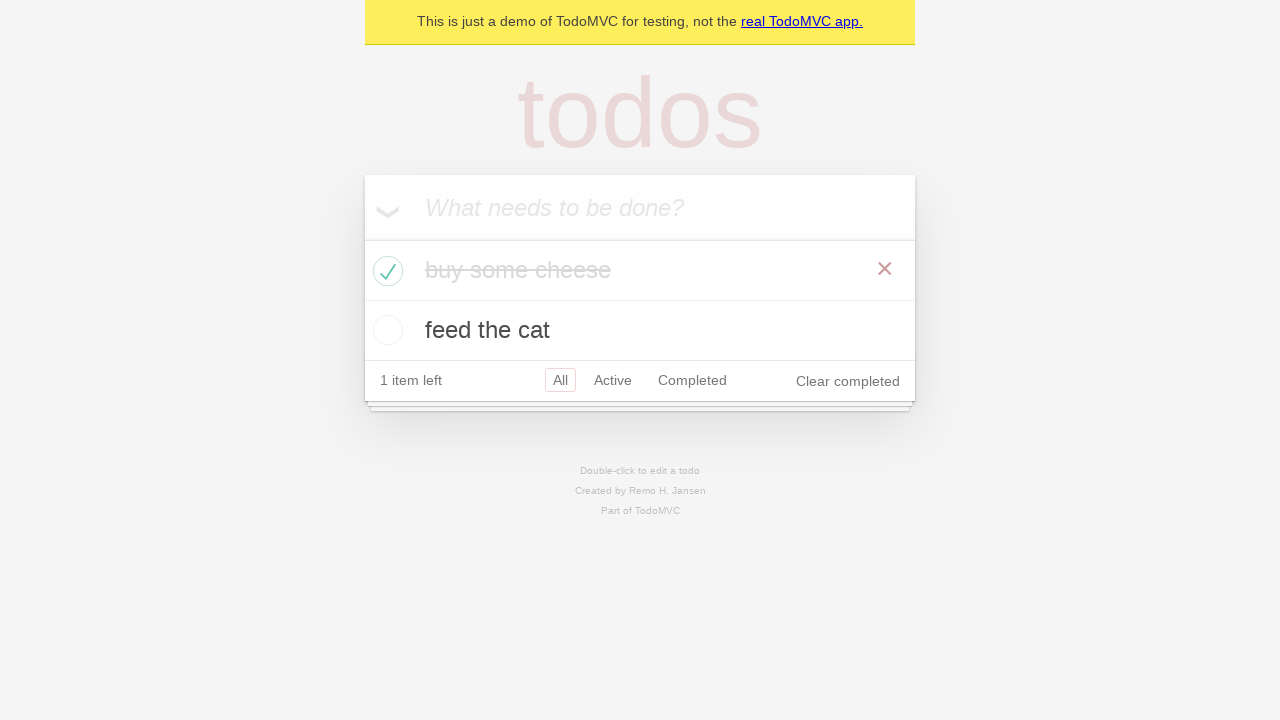

Verified todo items persisted after page reload
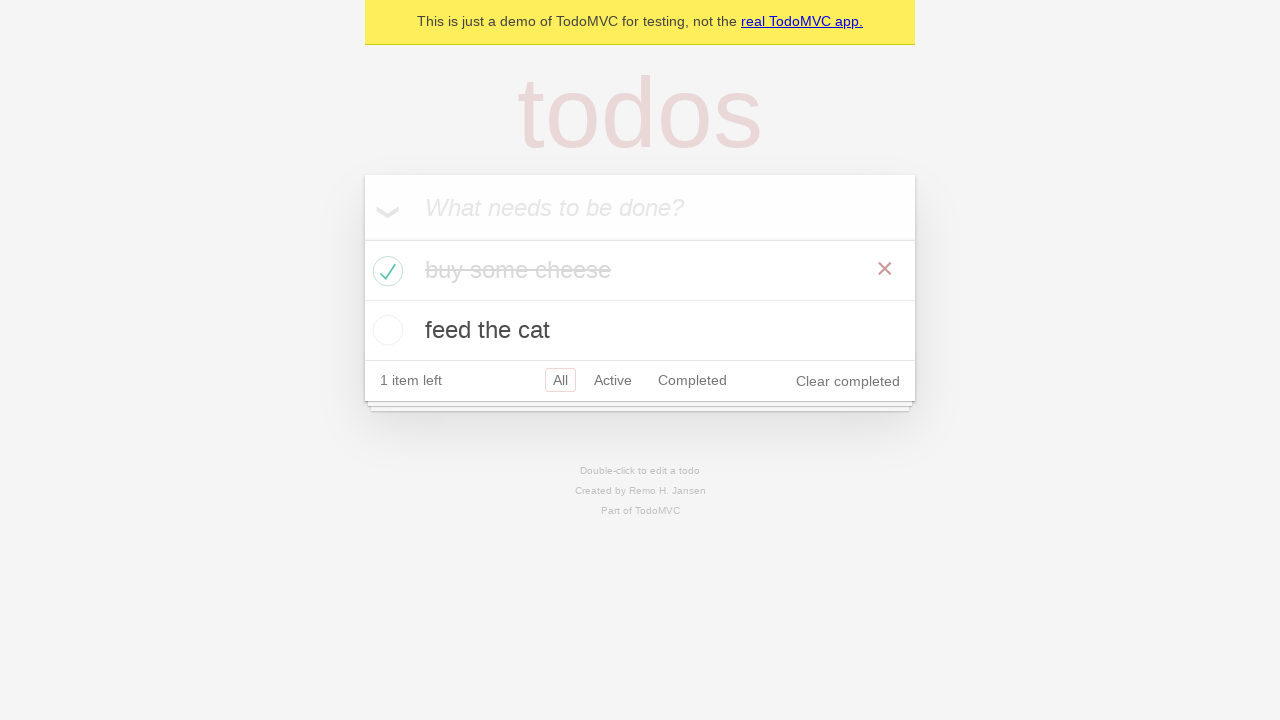

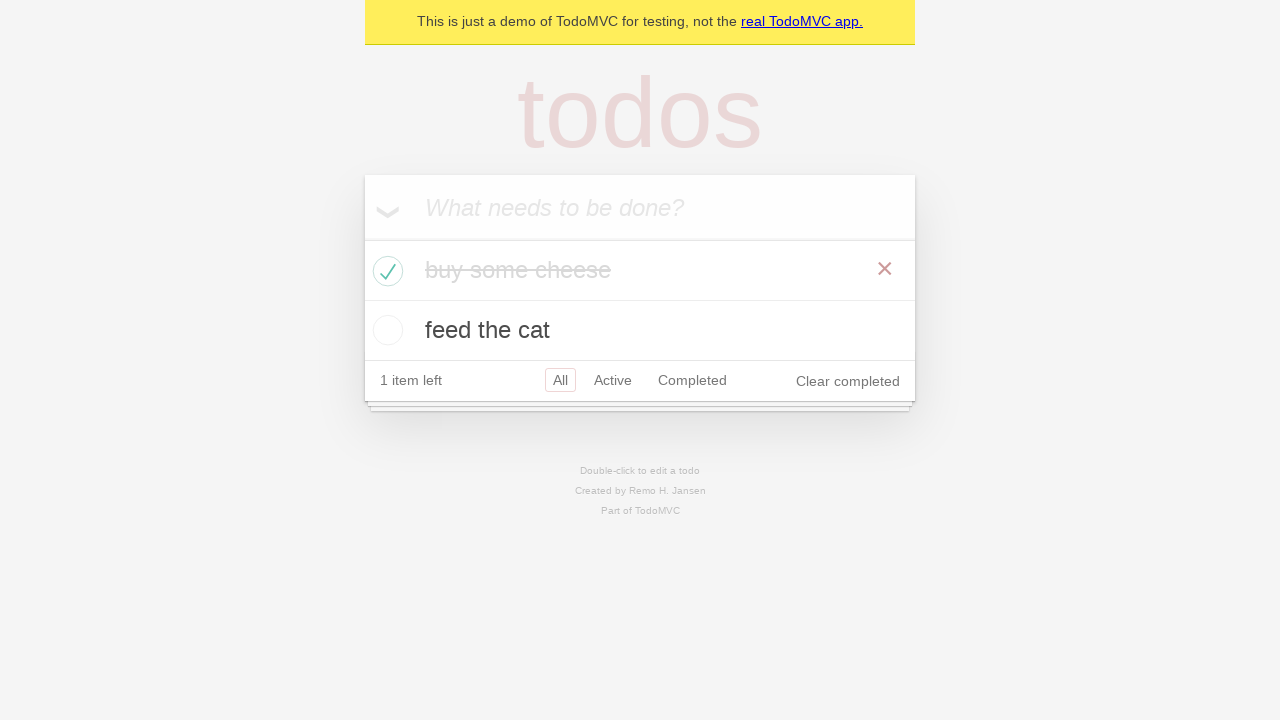